Tests scrolling functionality on a web page, including window scrolling and scrolling within a table element, then validates table data by summing values and comparing with the displayed total

Starting URL: https://rahulshettyacademy.com/AutomationPractice

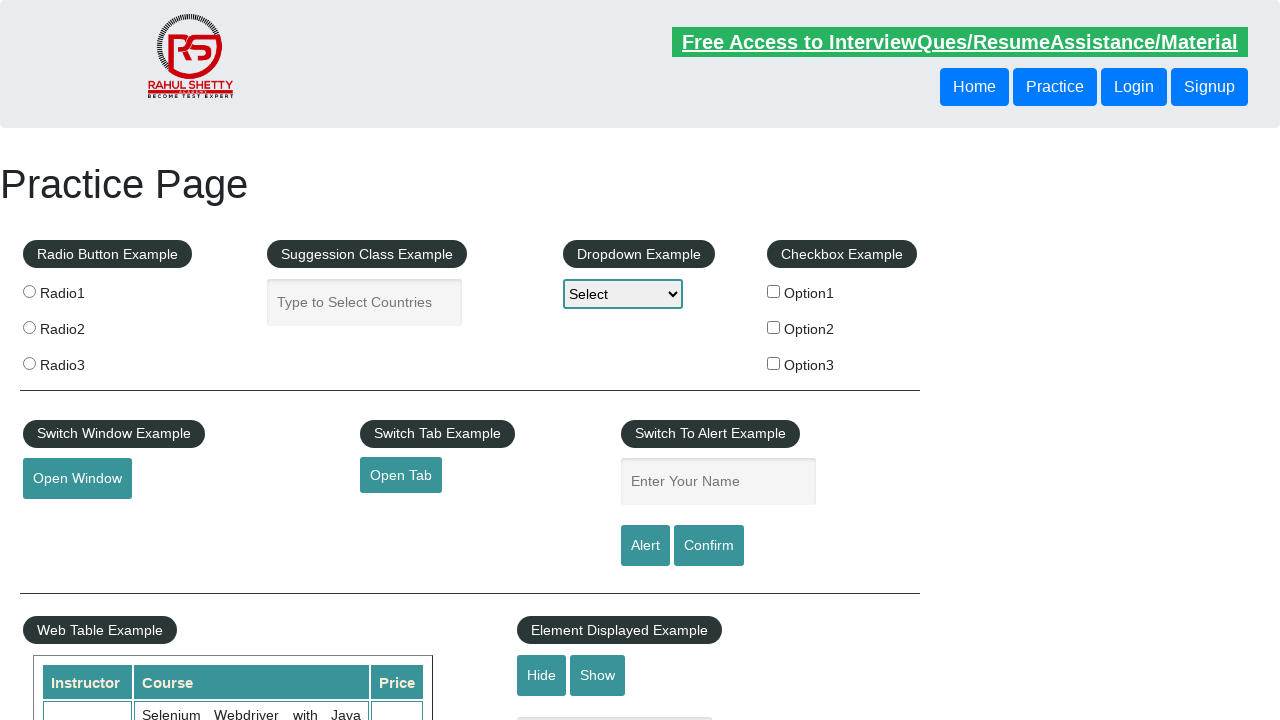

Navigated to AutomationPractice page
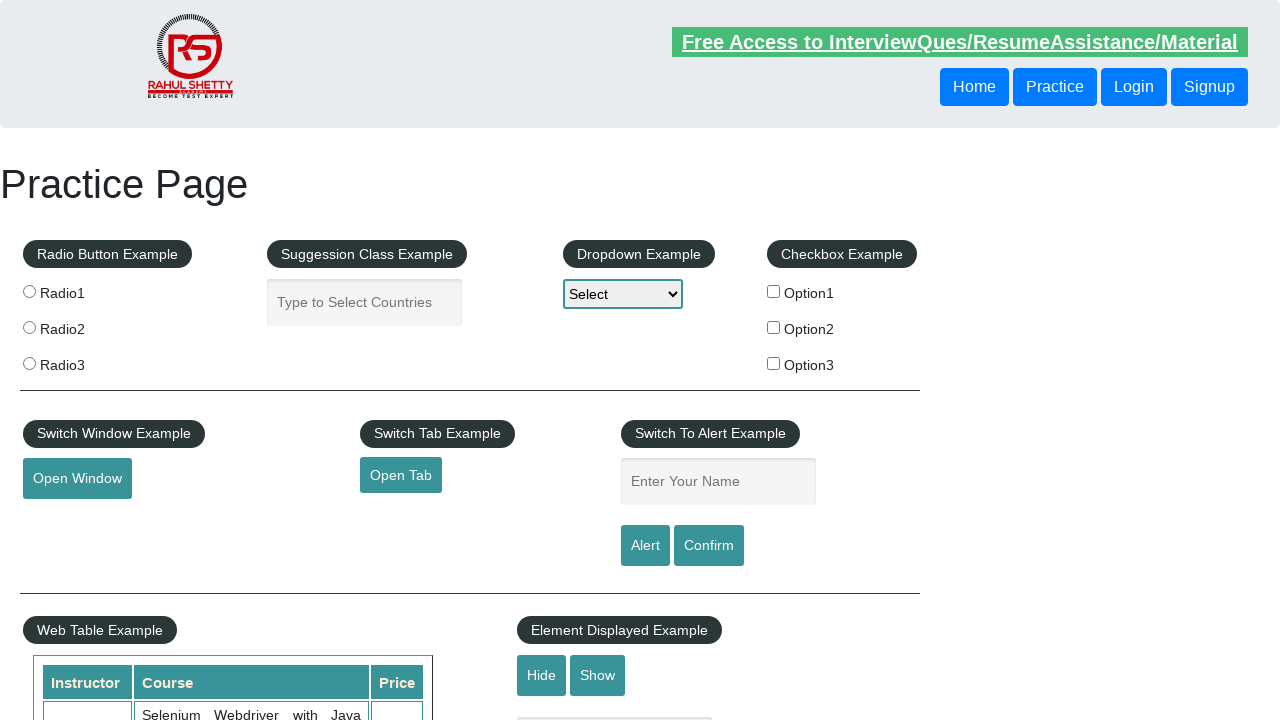

Scrolled main window down by 500 pixels
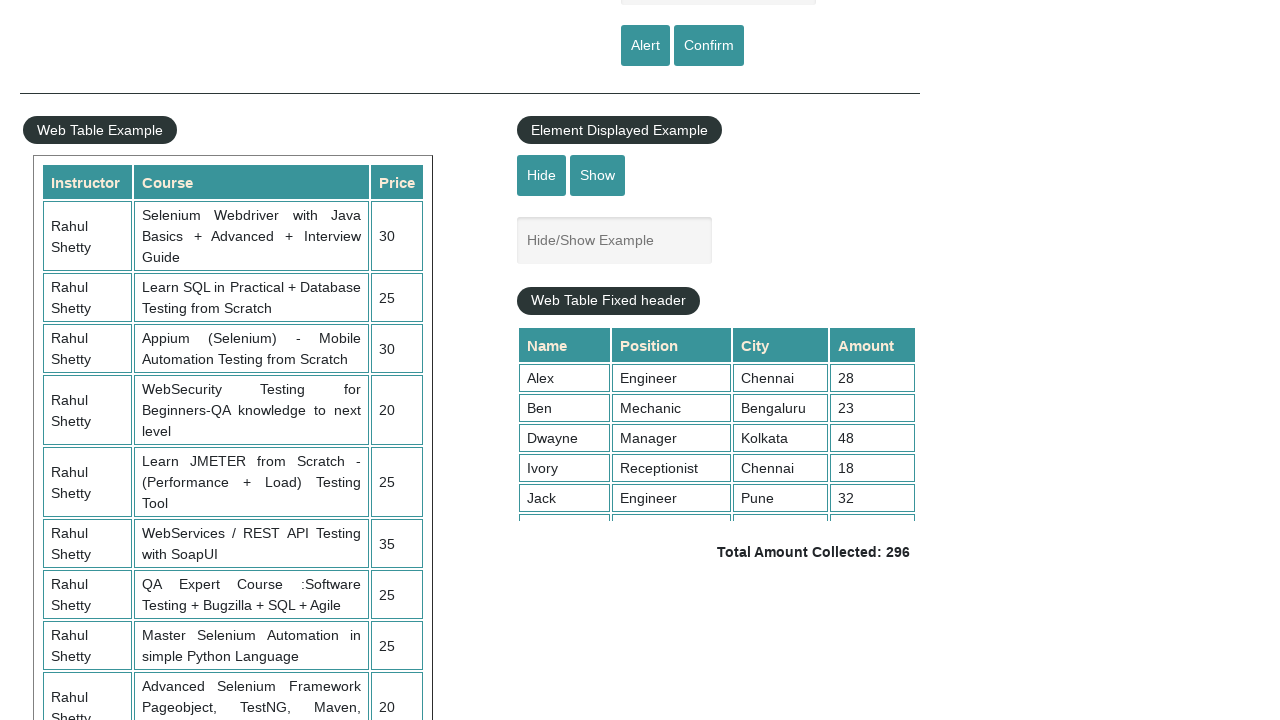

Waited 3 seconds for scroll animation to complete
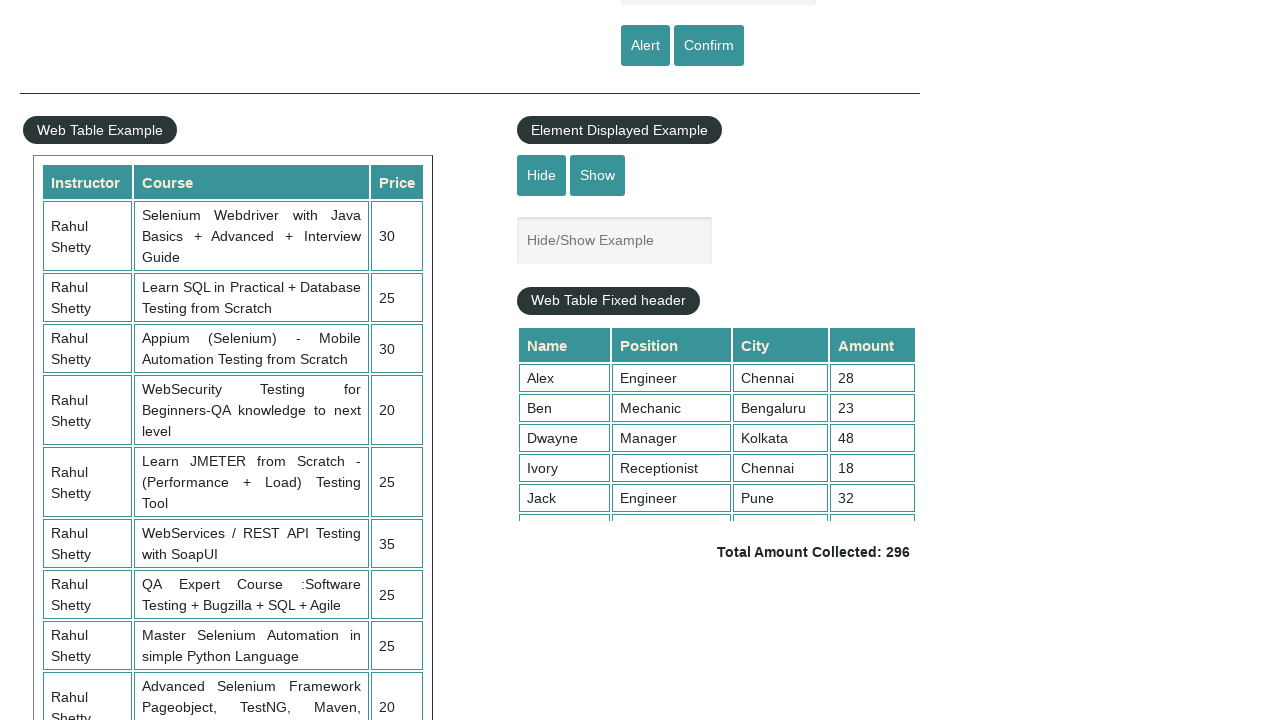

Scrolled table element to bottom (scrollTop = 5000)
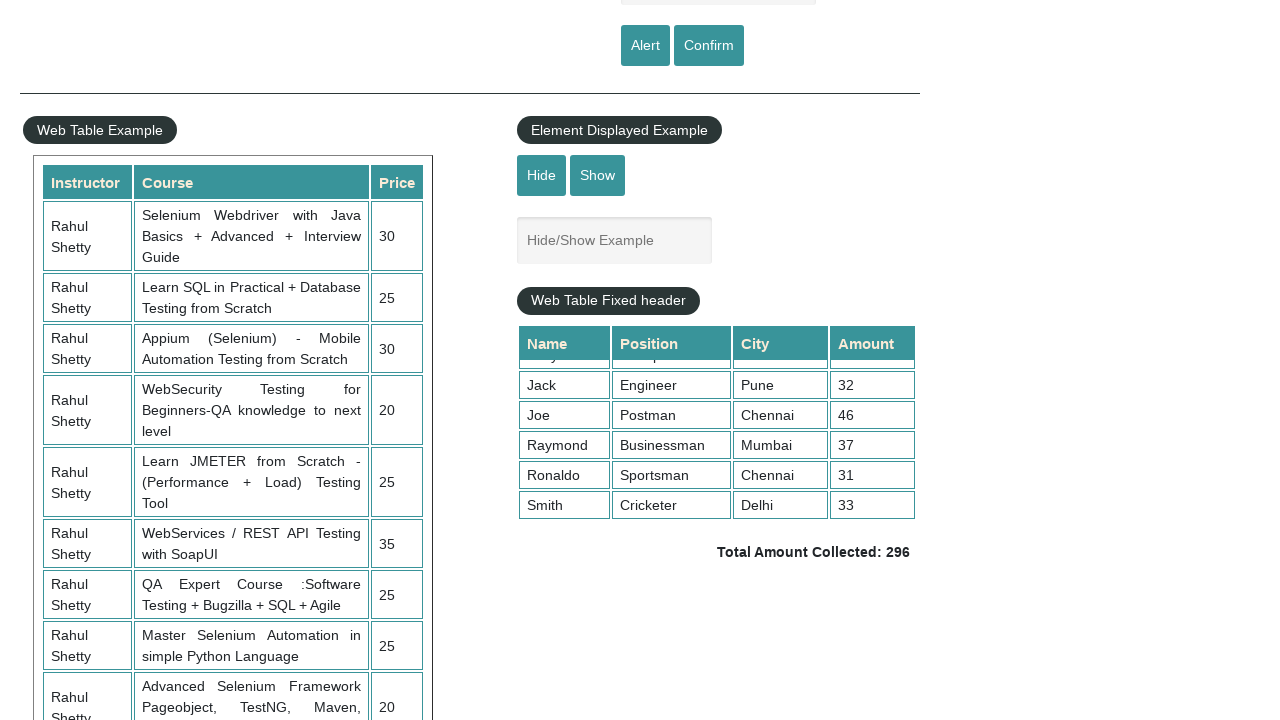

Retrieved all values from 4th column of table (9 values found)
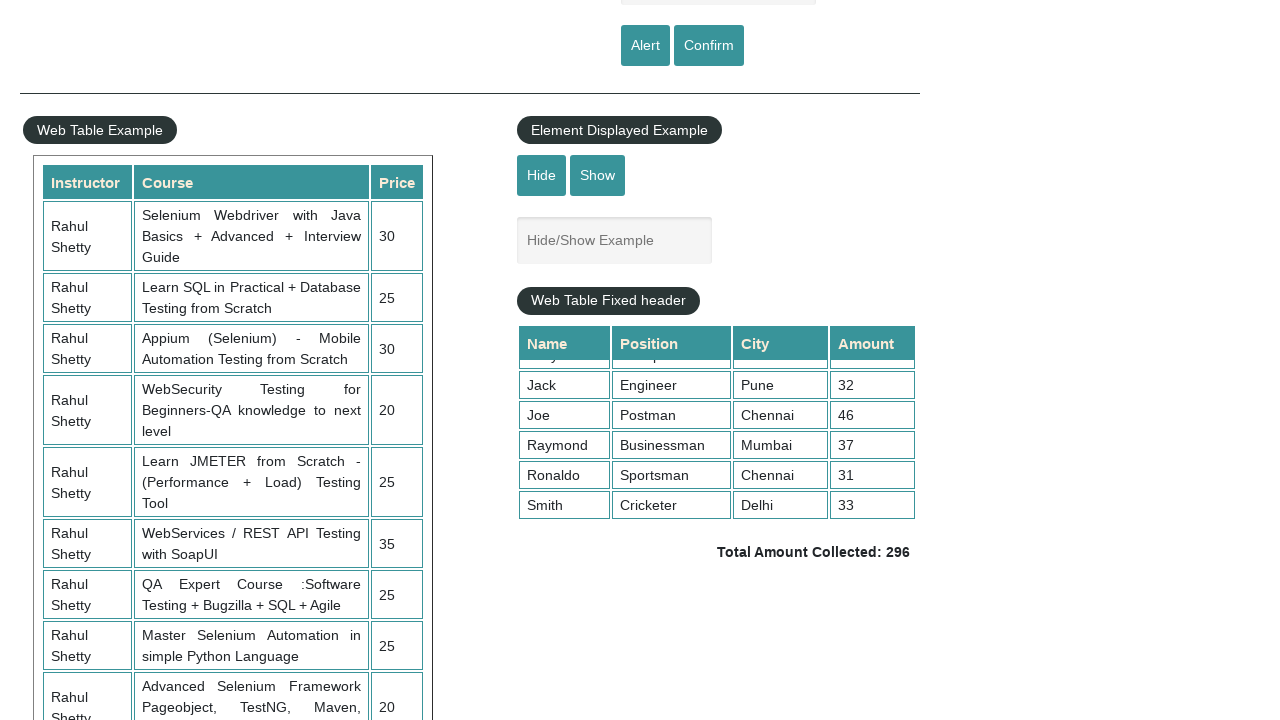

Calculated sum of all 4th column values: 296
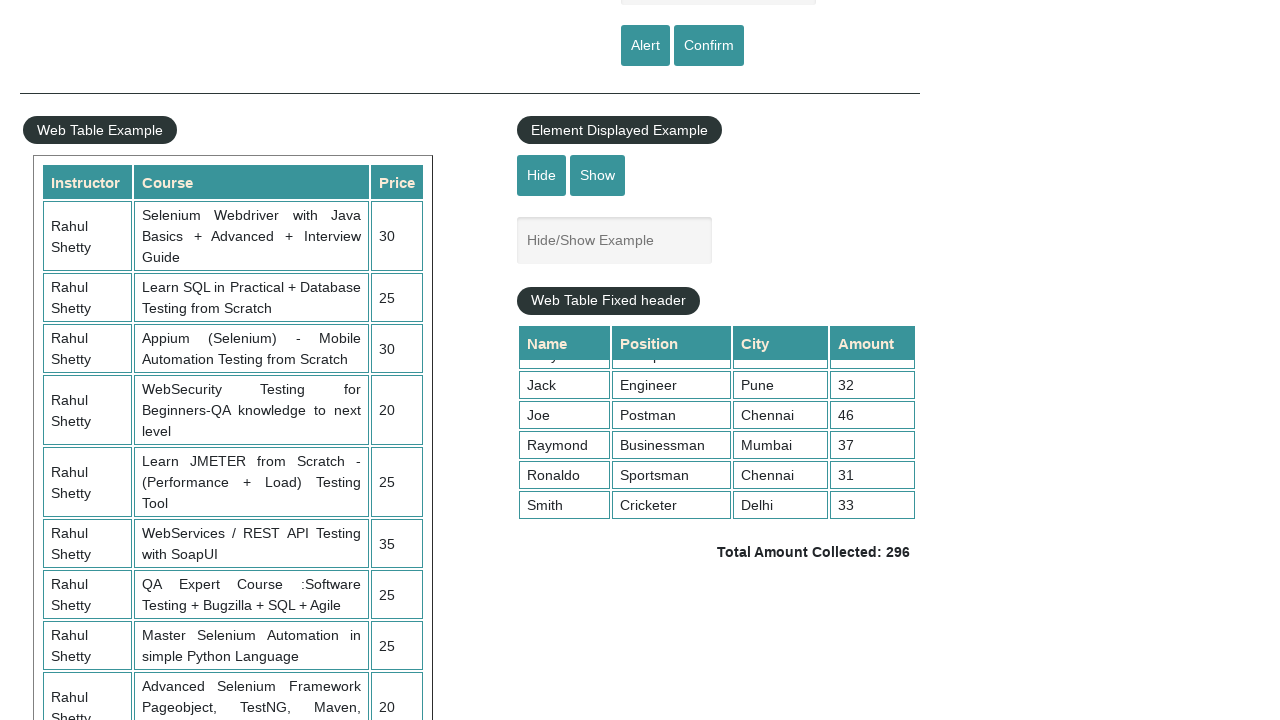

Retrieved total amount text from page:  Total Amount Collected: 296 
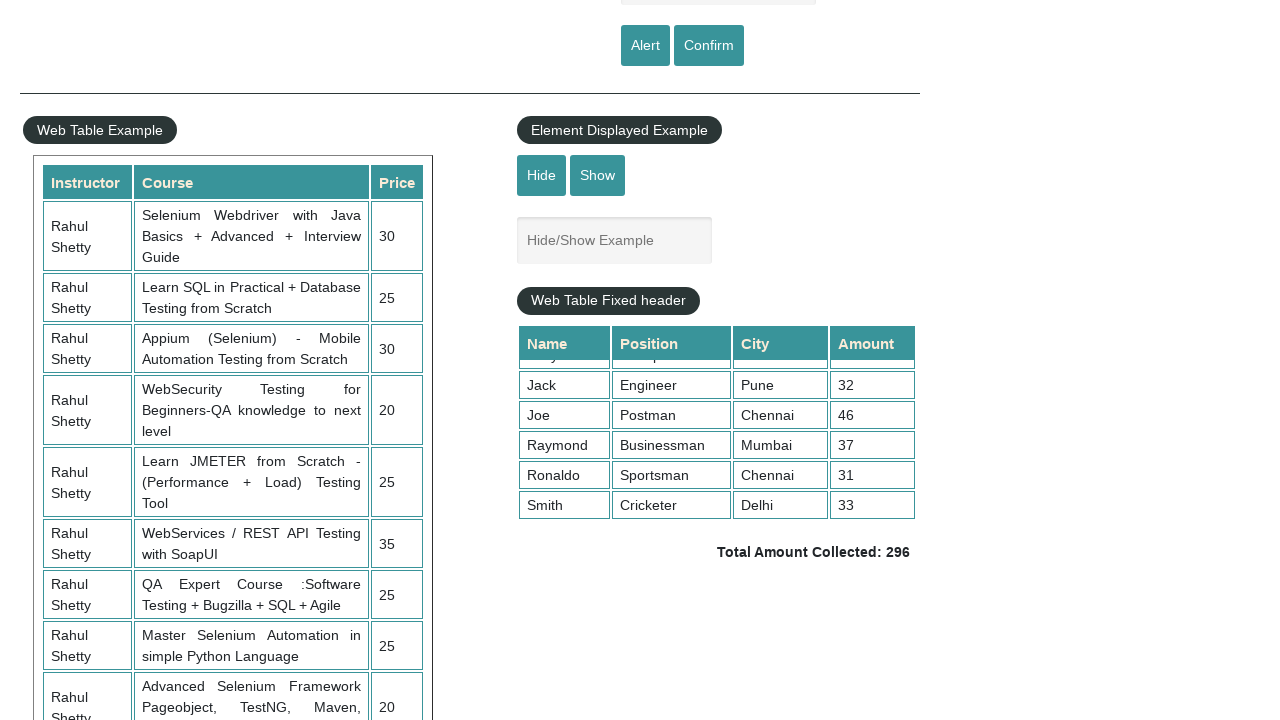

Parsed total amount from text: 296
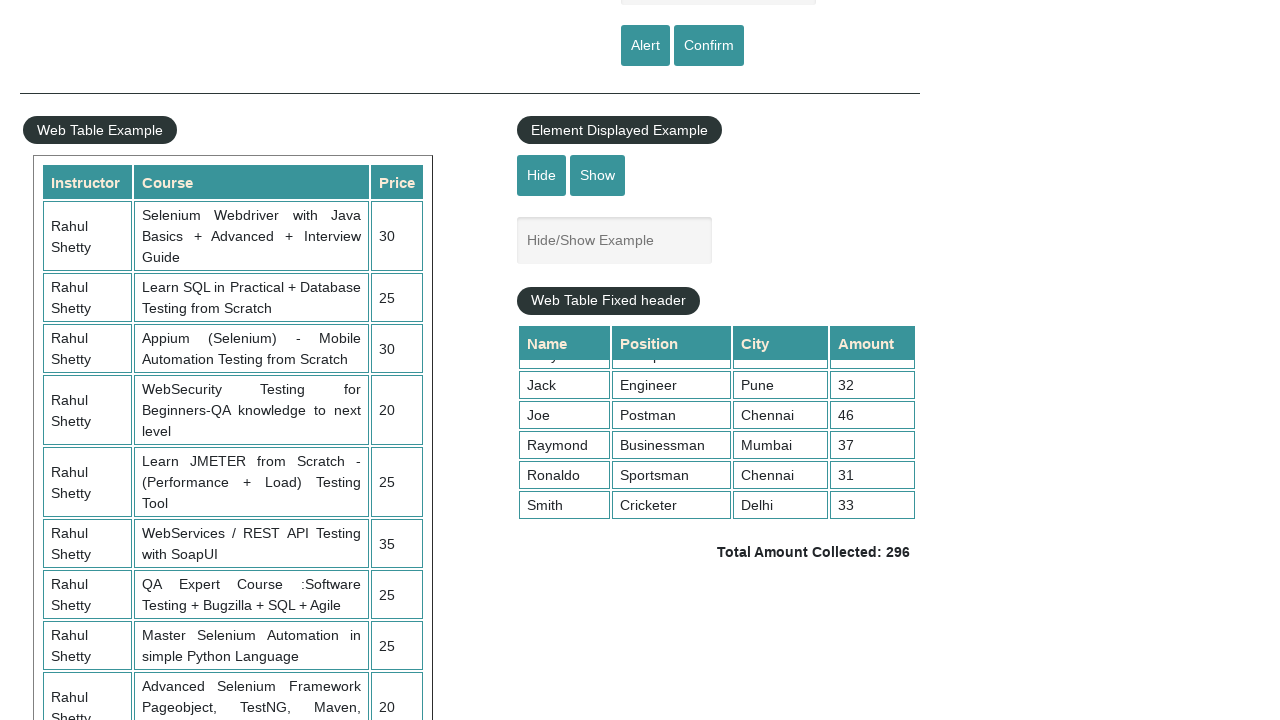

Assertion passed: calculated sum 296 matches displayed total 296
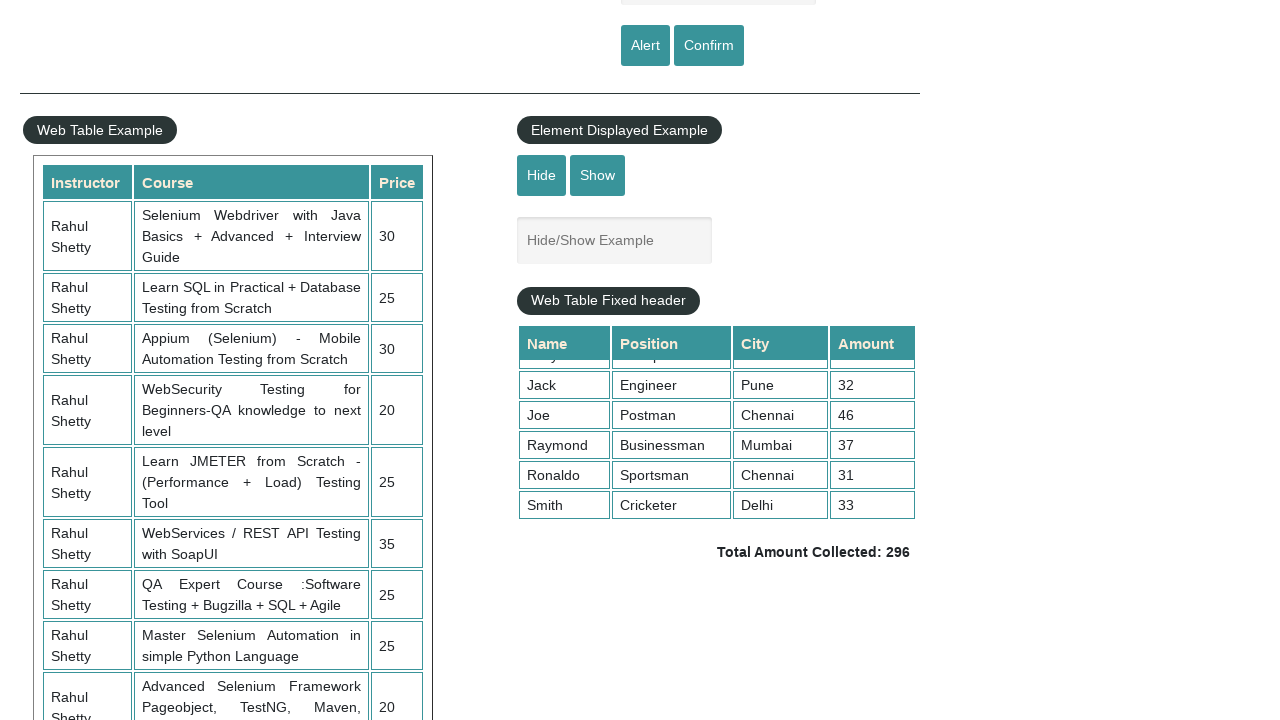

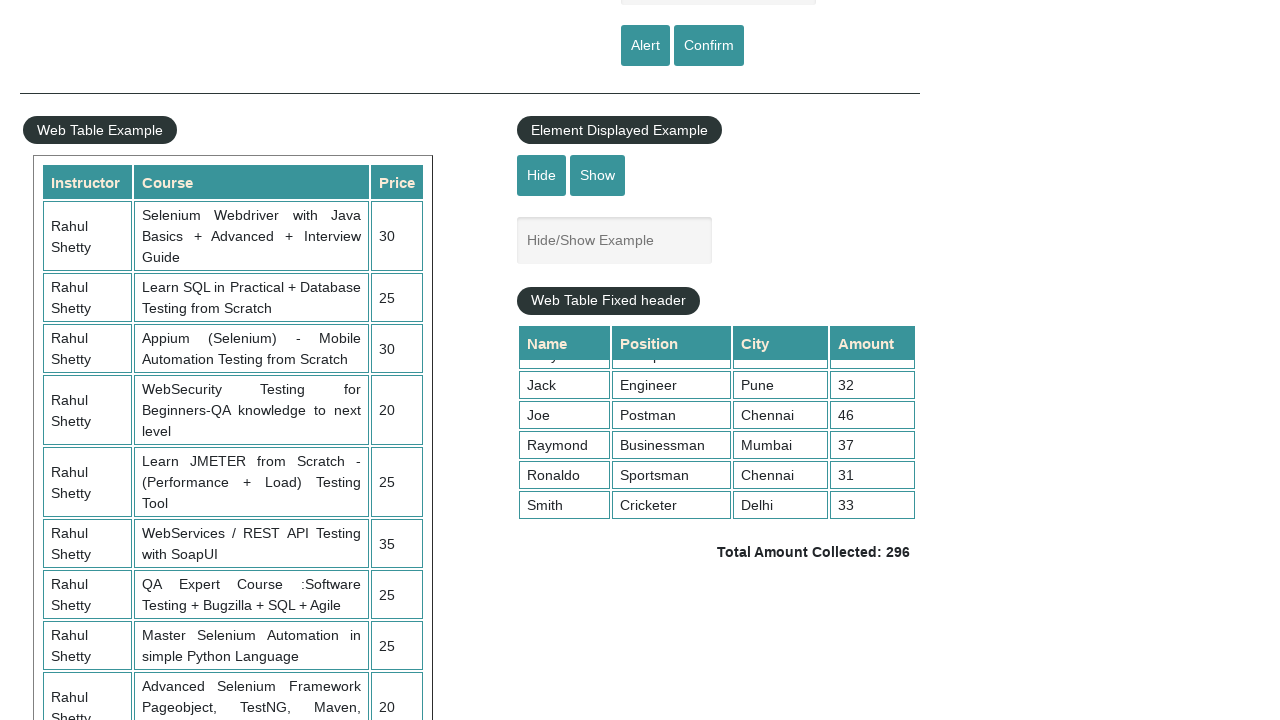